Tests the tags page, verifying header, footer, page heading, and tag list are visible.

Starting URL: https://www.the-frontview.dev/tags

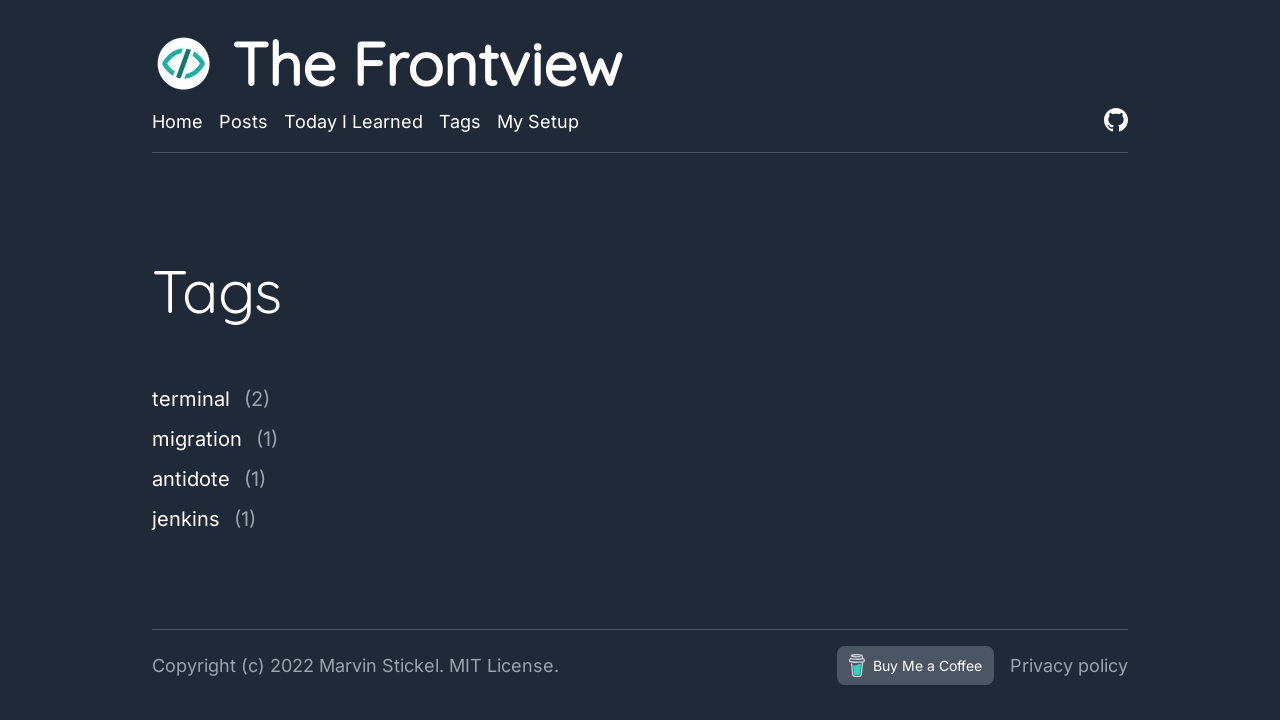

Page loaded with domcontentloaded state
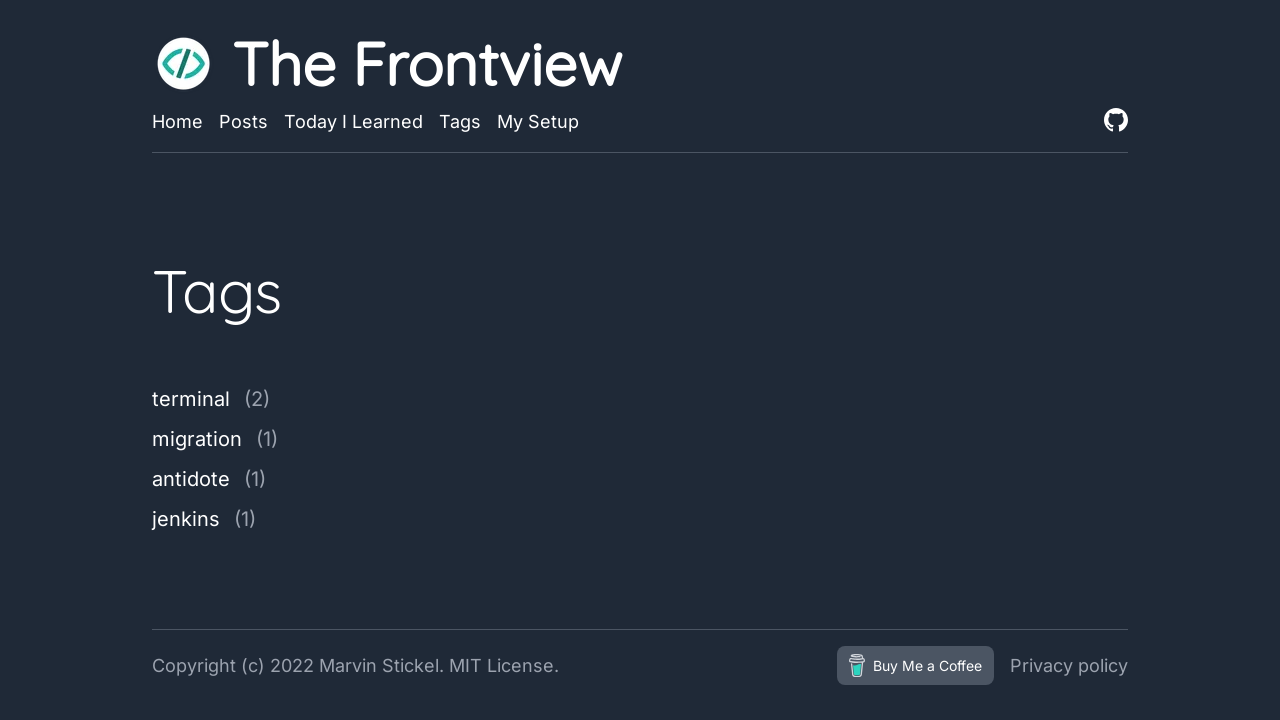

The Frontview Icon in header is visible
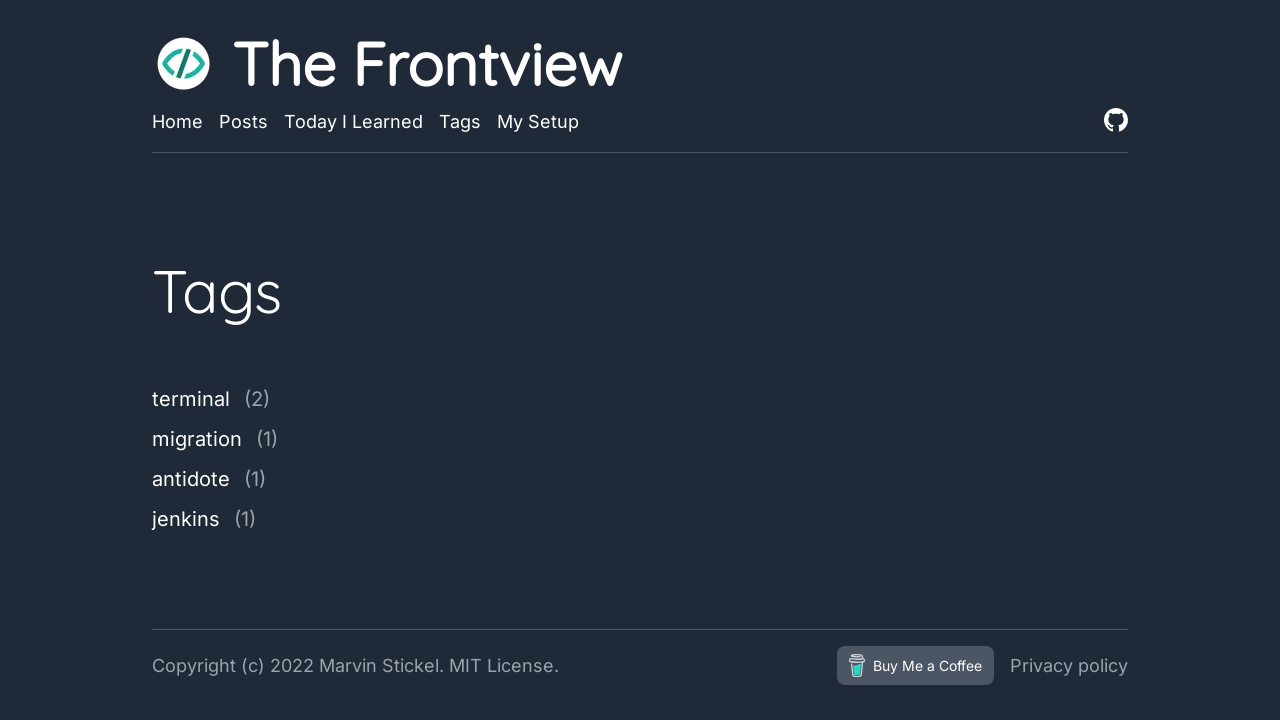

Copyright notice in footer is visible
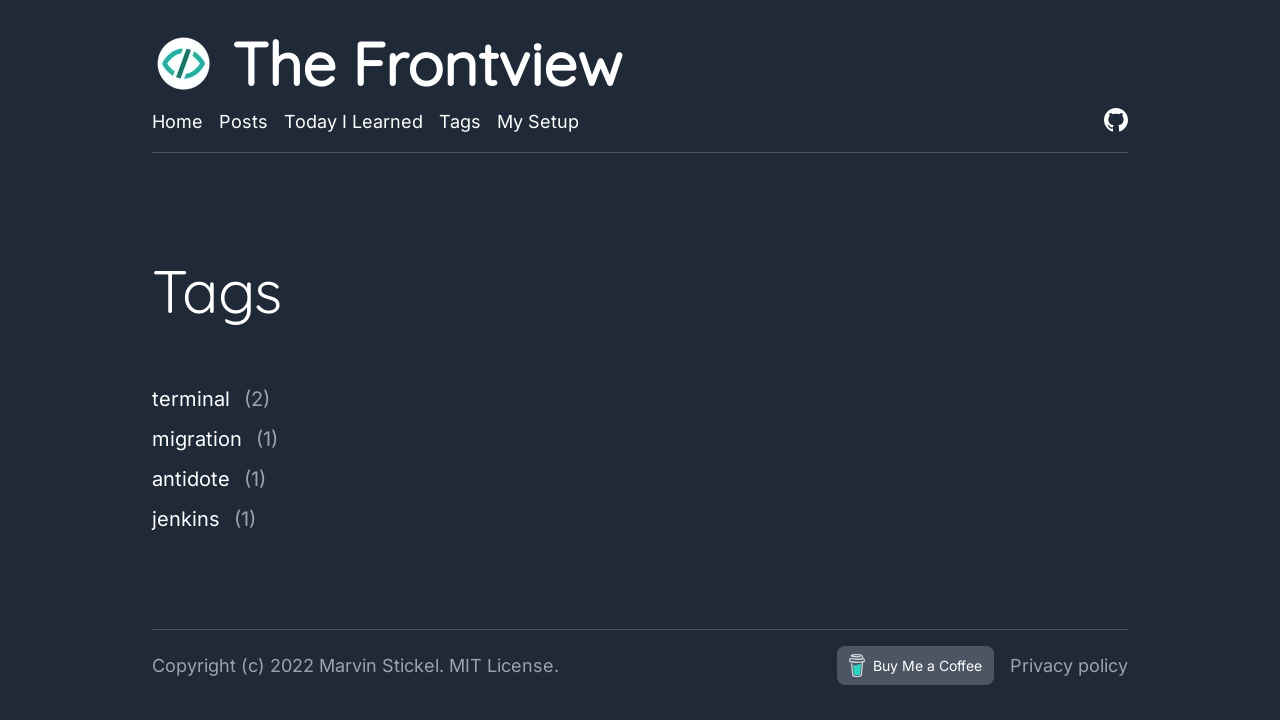

Privacy policy link in footer is visible
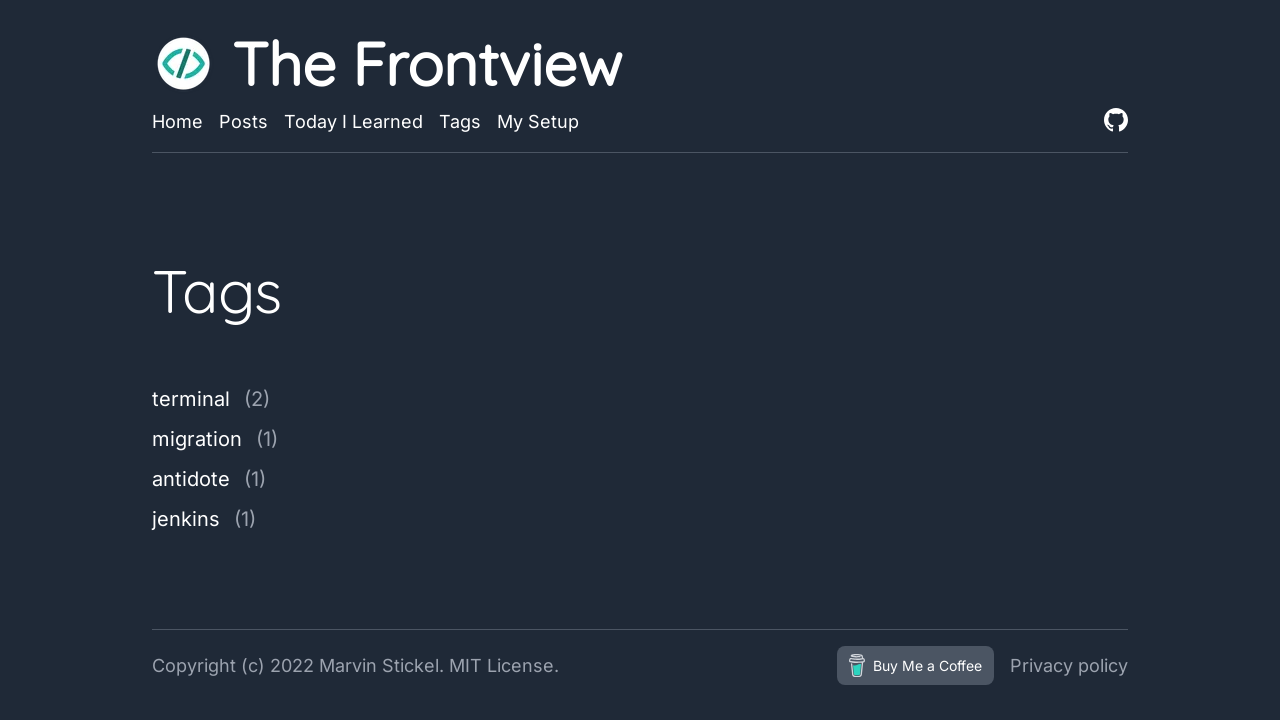

Tags page heading is visible
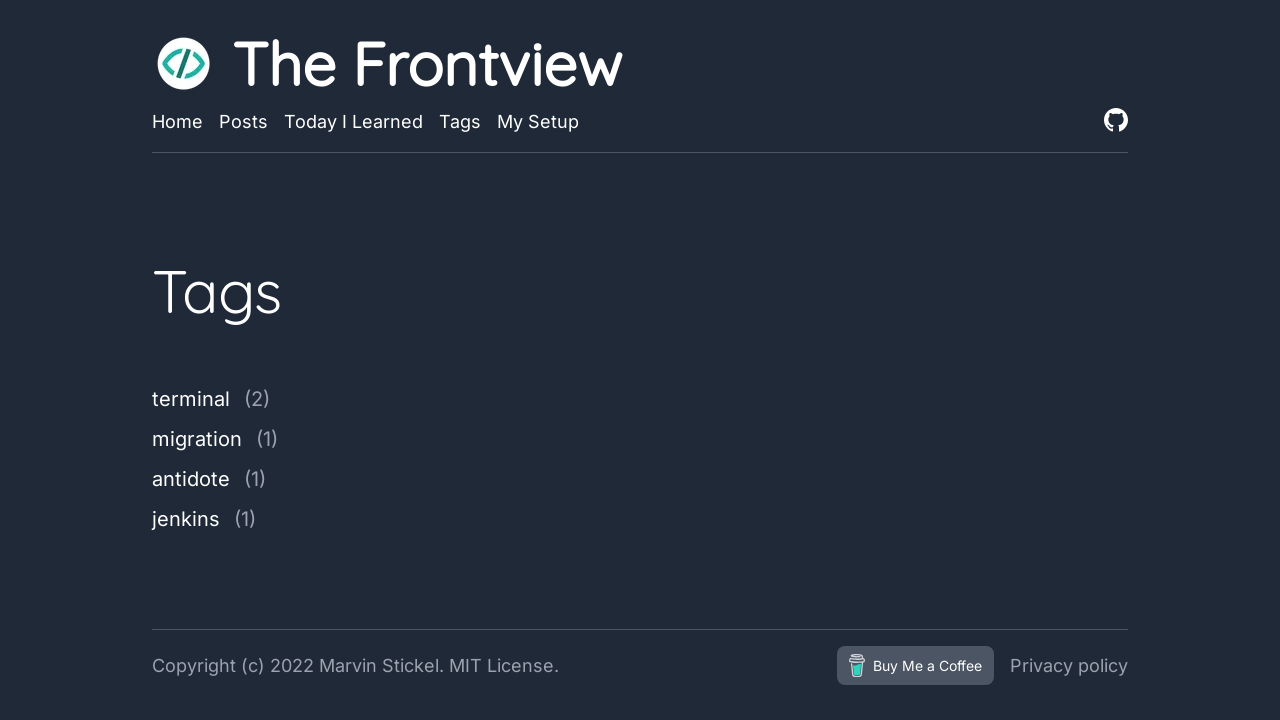

Tag list is visible
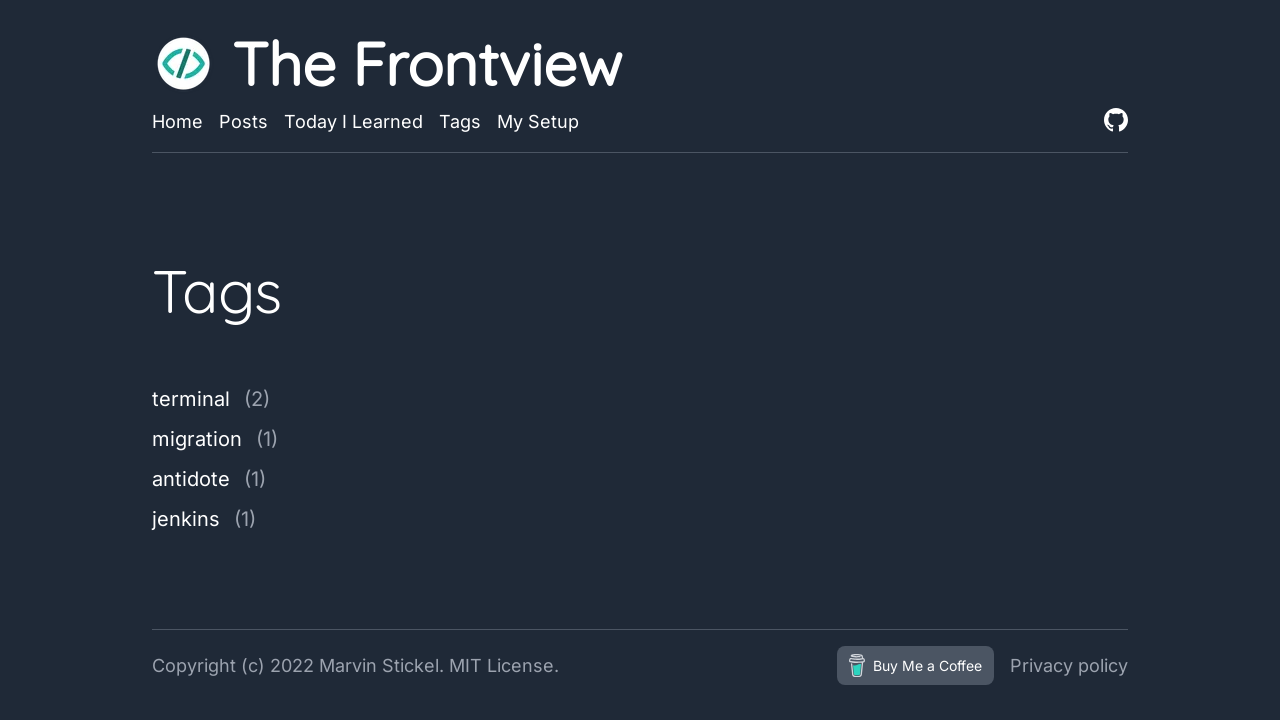

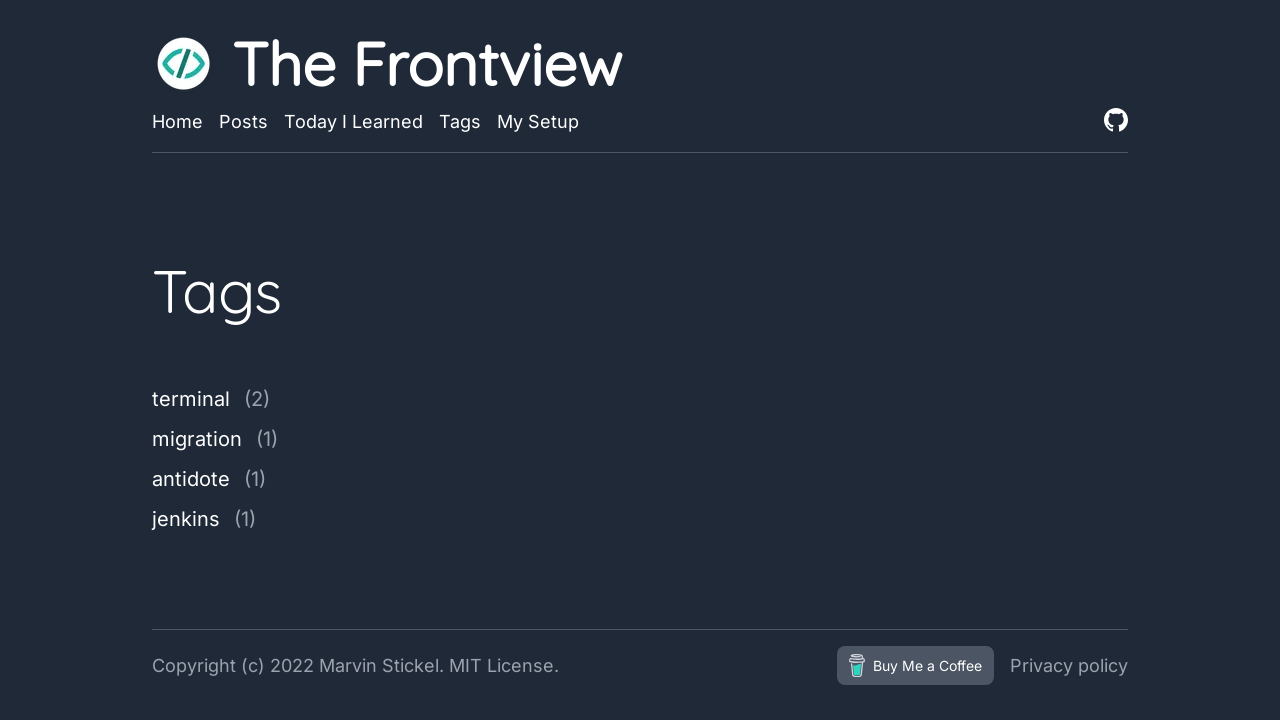